Tests right-click context menu functionality on a sidebar link

Starting URL: http://jqueryui.com/

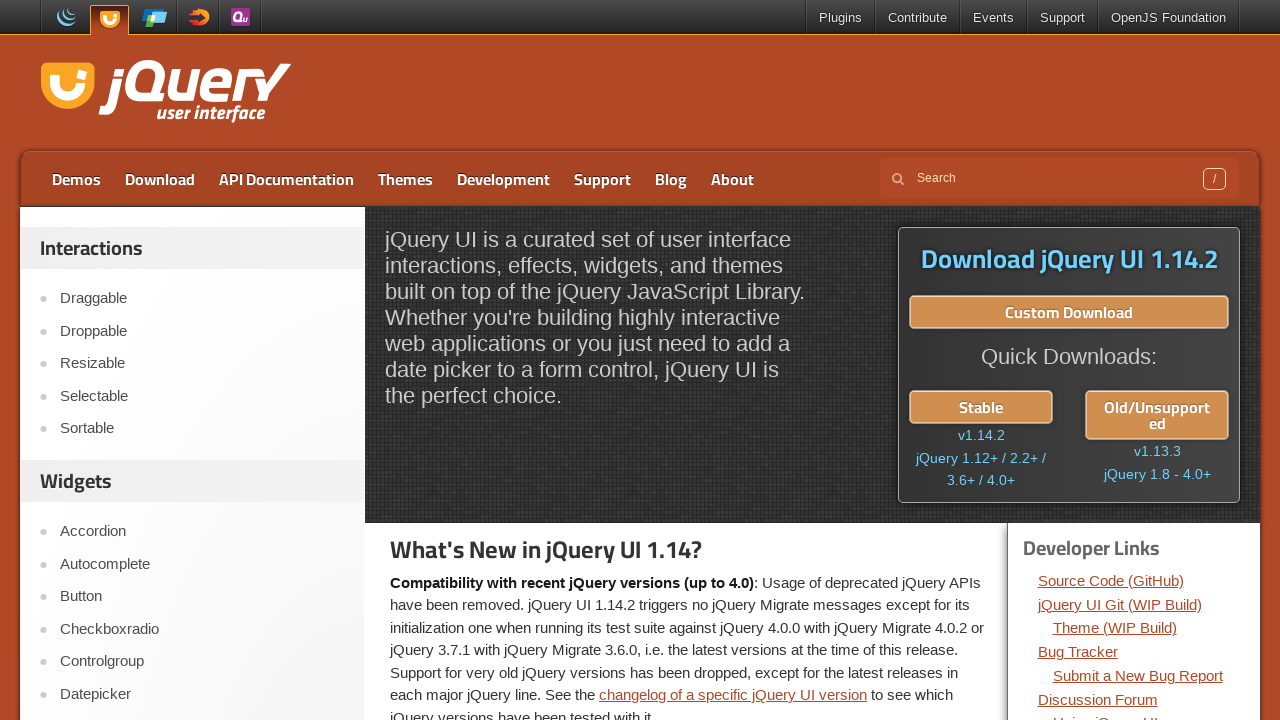

Right-clicked on the 4th sidebar link to open context menu at (202, 396) on #sidebar aside:first-of-type ul li:nth-child(4) a
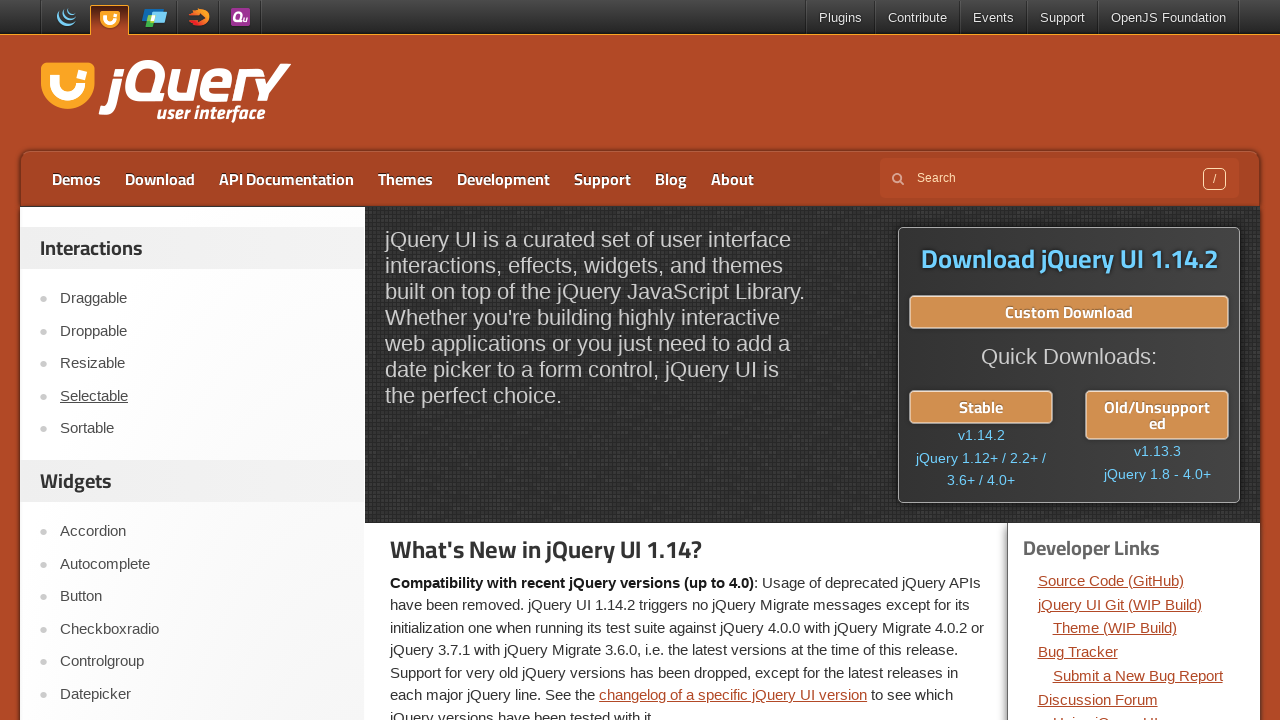

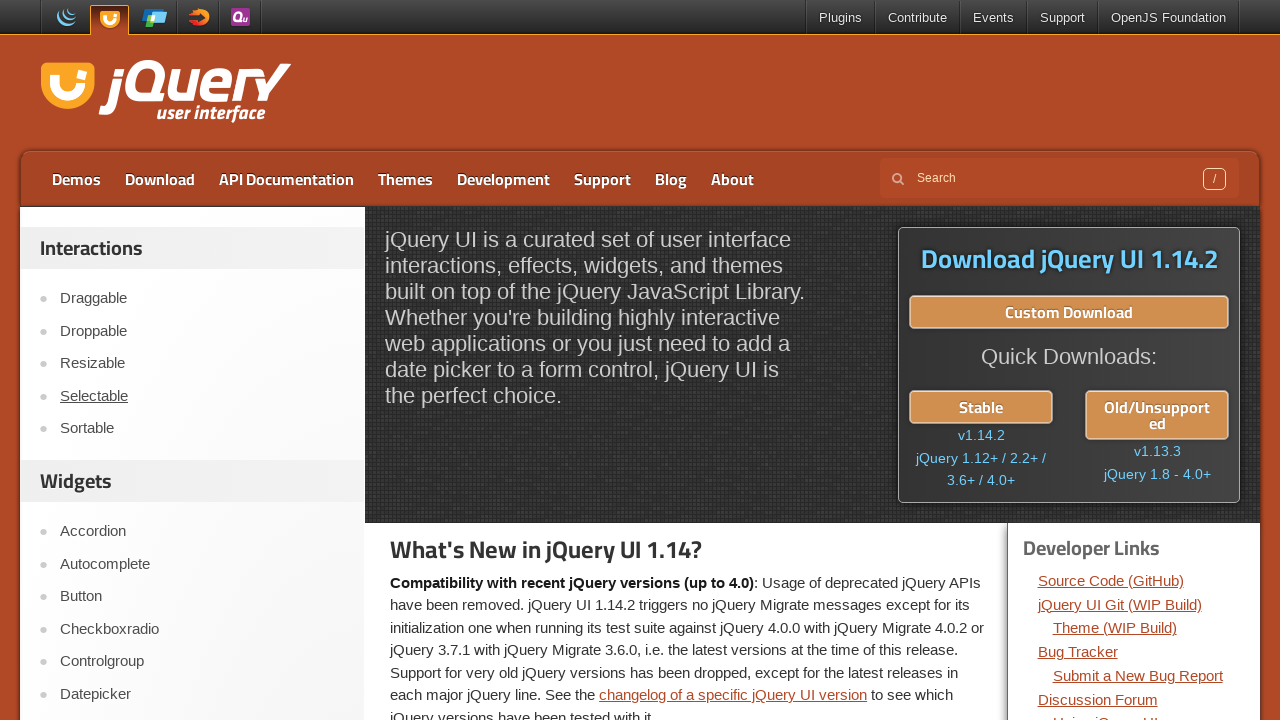